Tests a web form by entering text and submitting it, then verifying the success message

Starting URL: https://www.selenium.dev/selenium/web/web-form.html

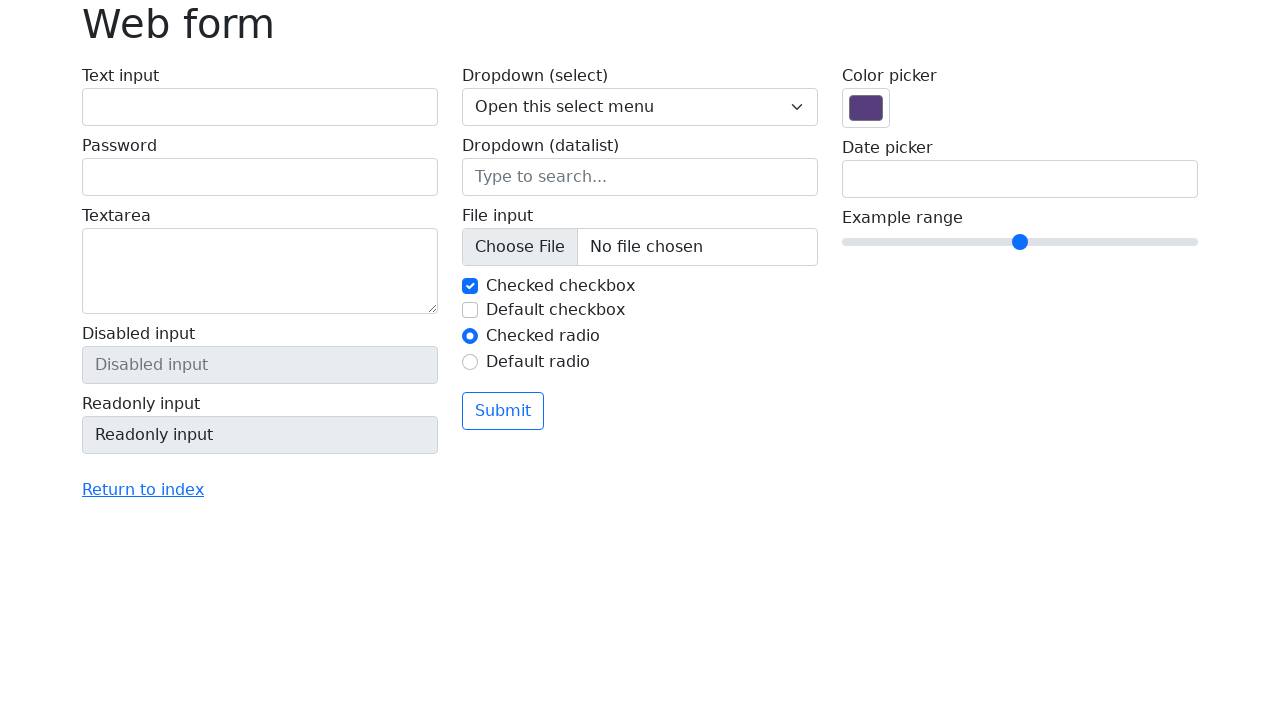

Filled text input with 'Selenium' on input[name='my-text']
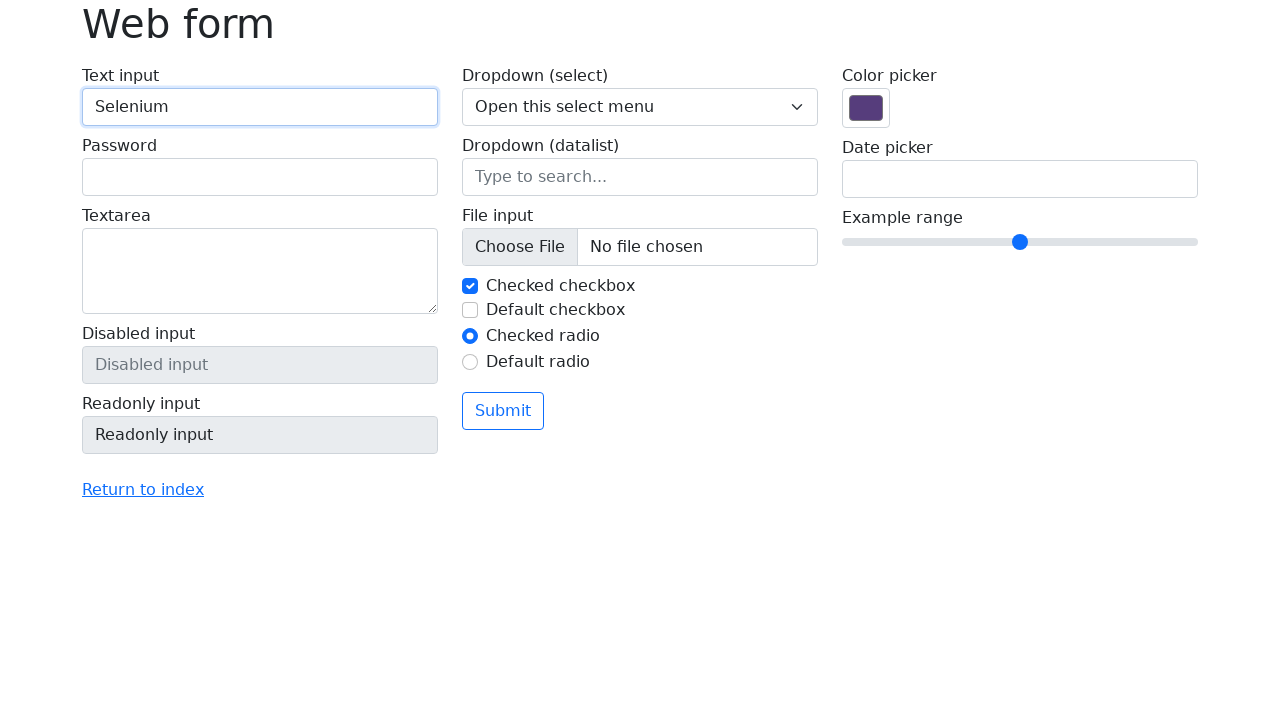

Clicked submit button at (503, 411) on button
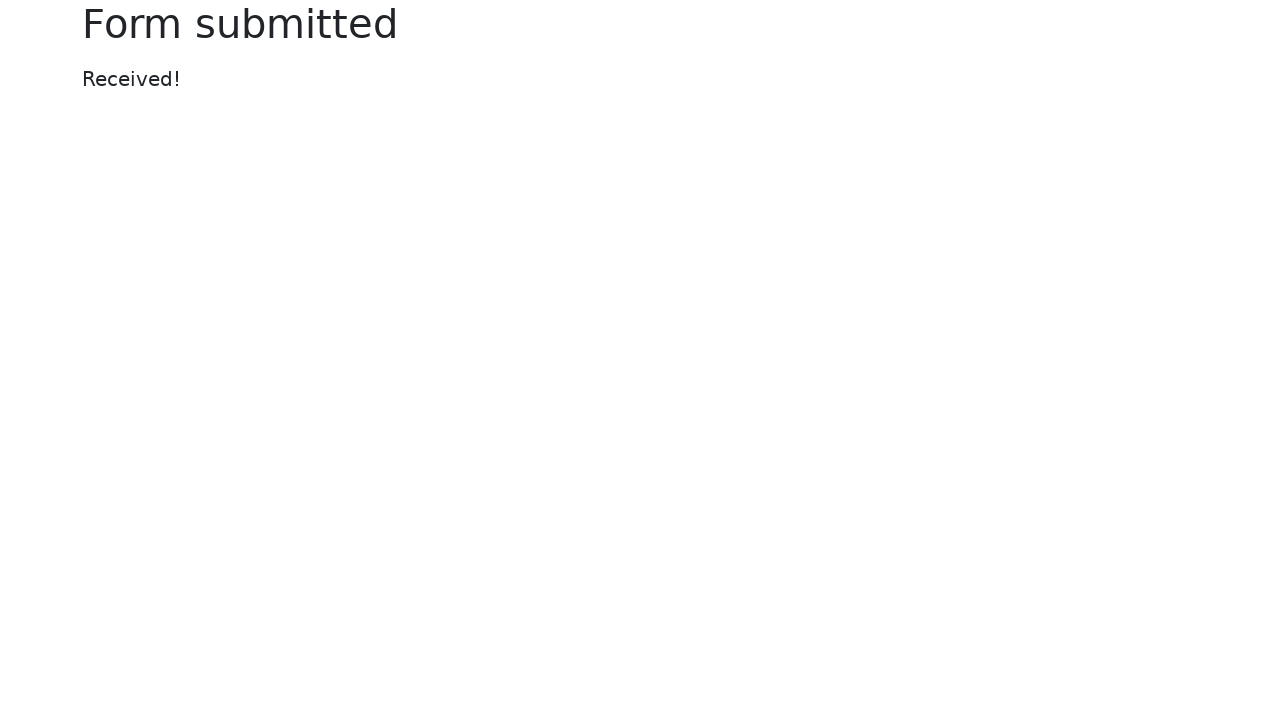

Success message appeared on page
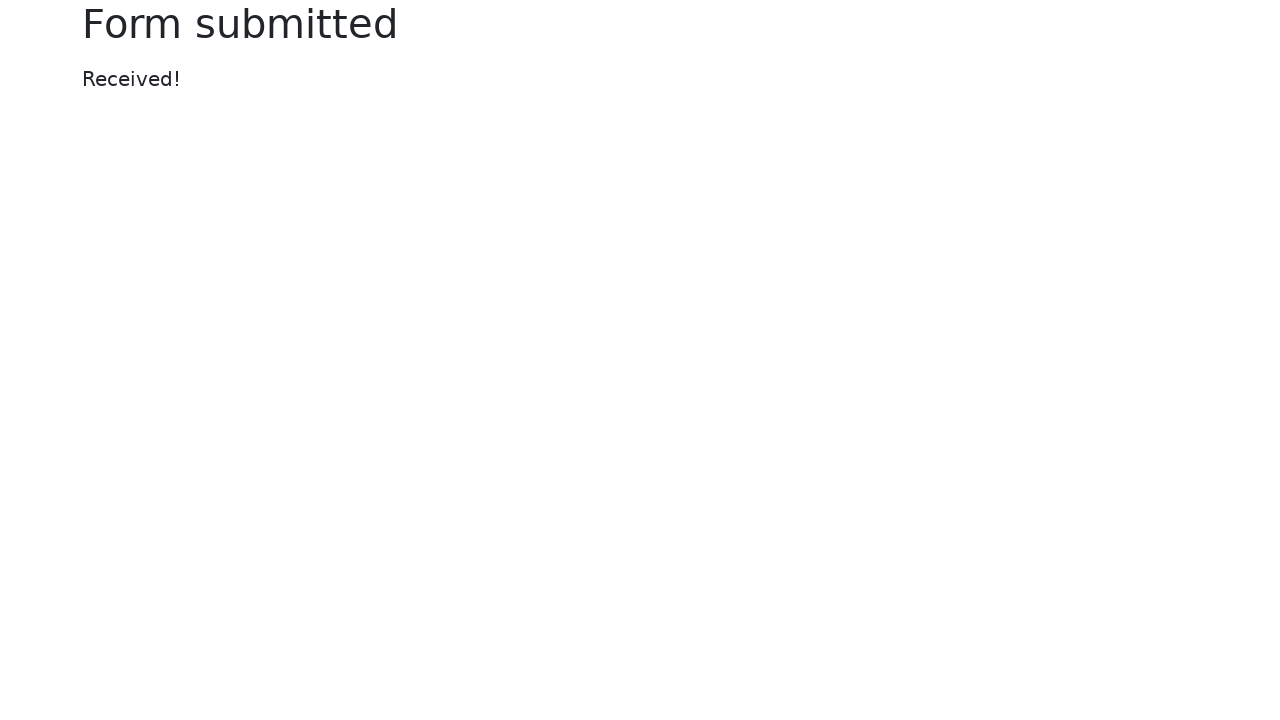

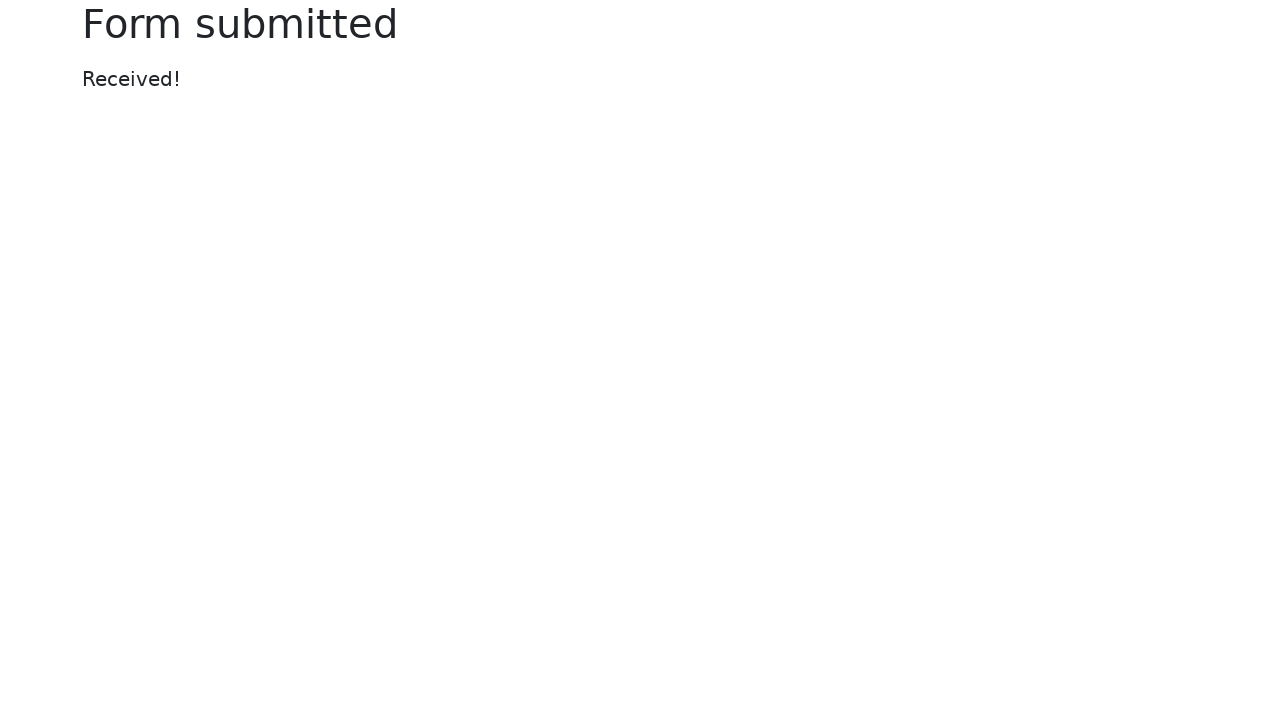